Tests dynamic loading page 2 with explicit wait, clicking start and waiting for "Hello World!" text to appear.

Starting URL: https://the-internet.herokuapp.com/dynamic_loading/2

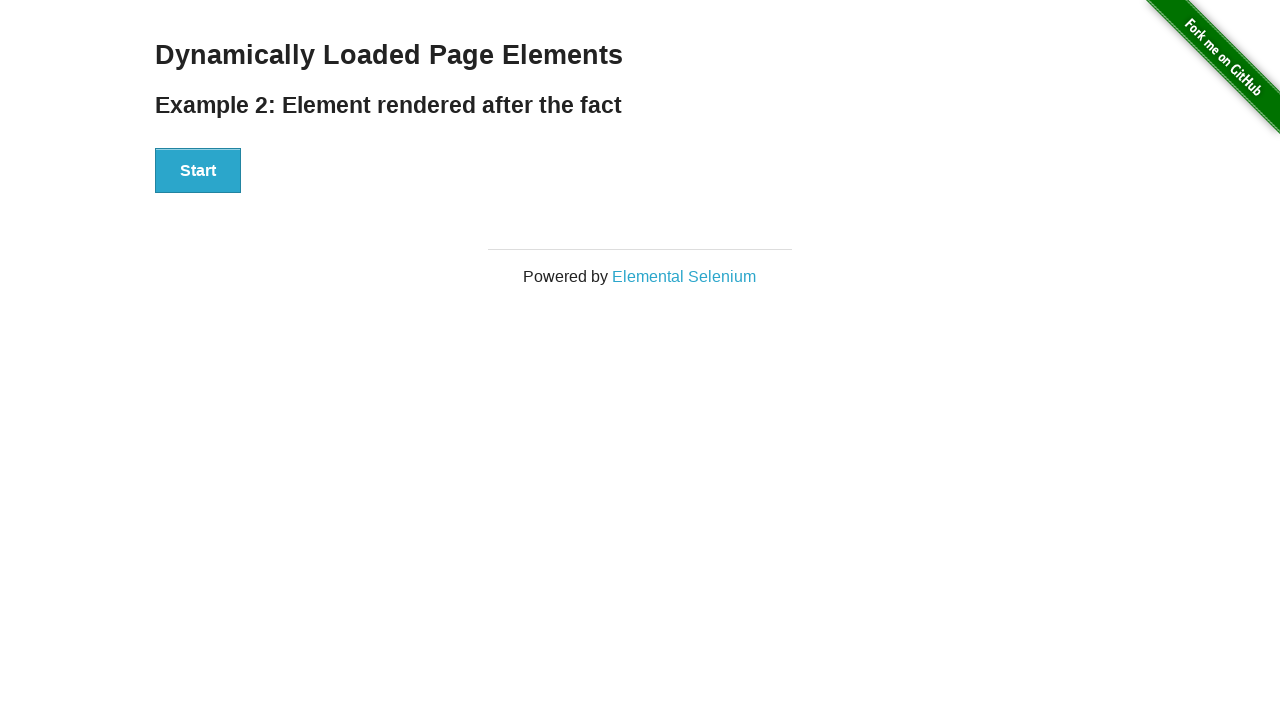

Clicked start button on dynamic loading page 2 at (198, 171) on #start>button
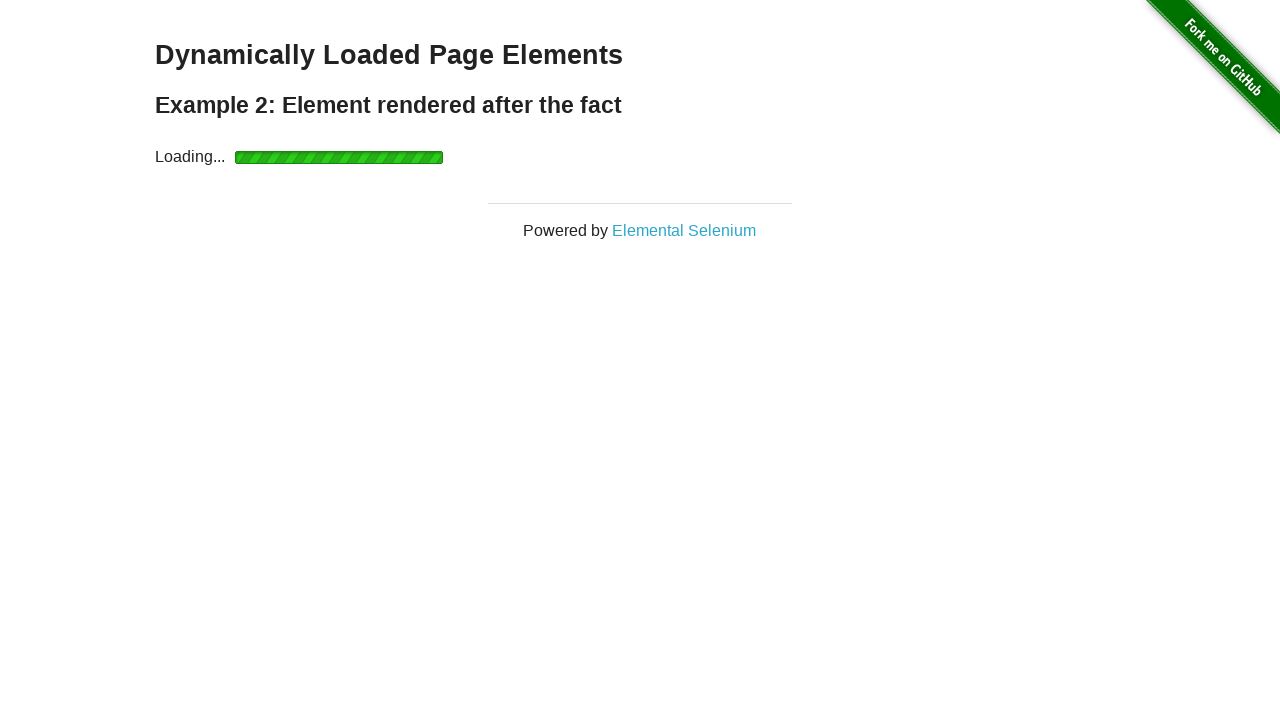

Waited for 'Hello World!' text to appear and become visible
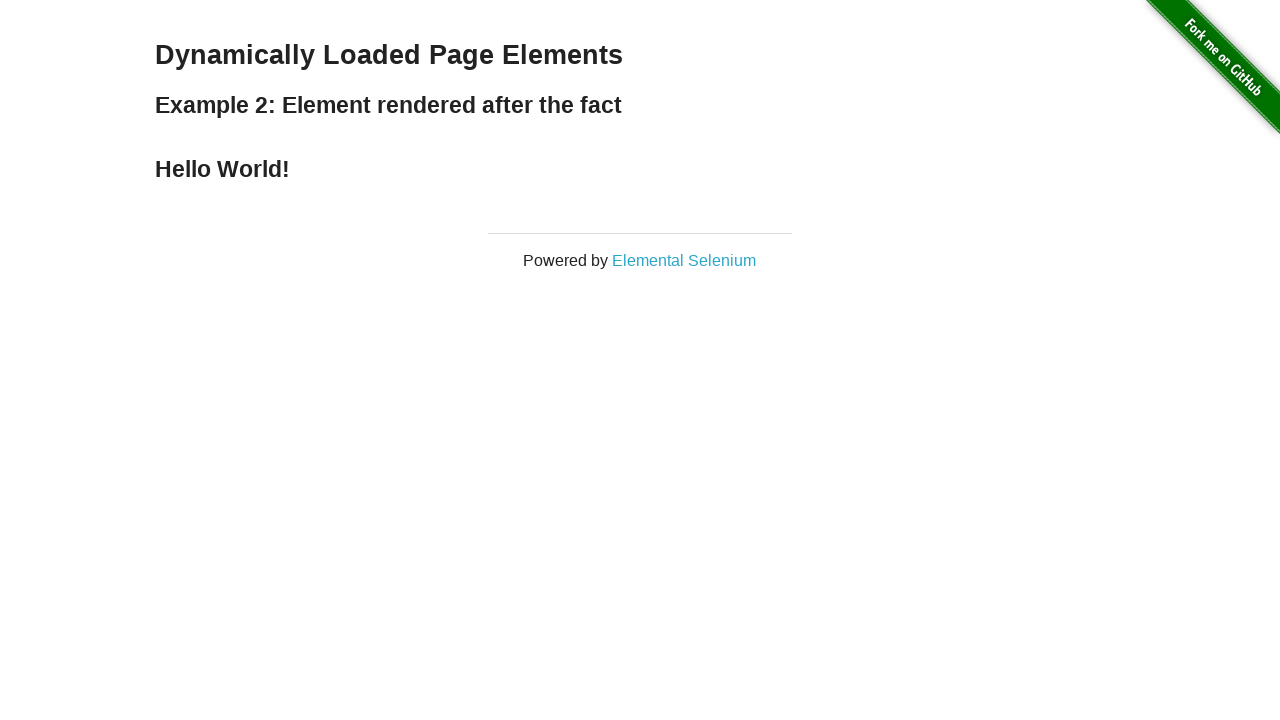

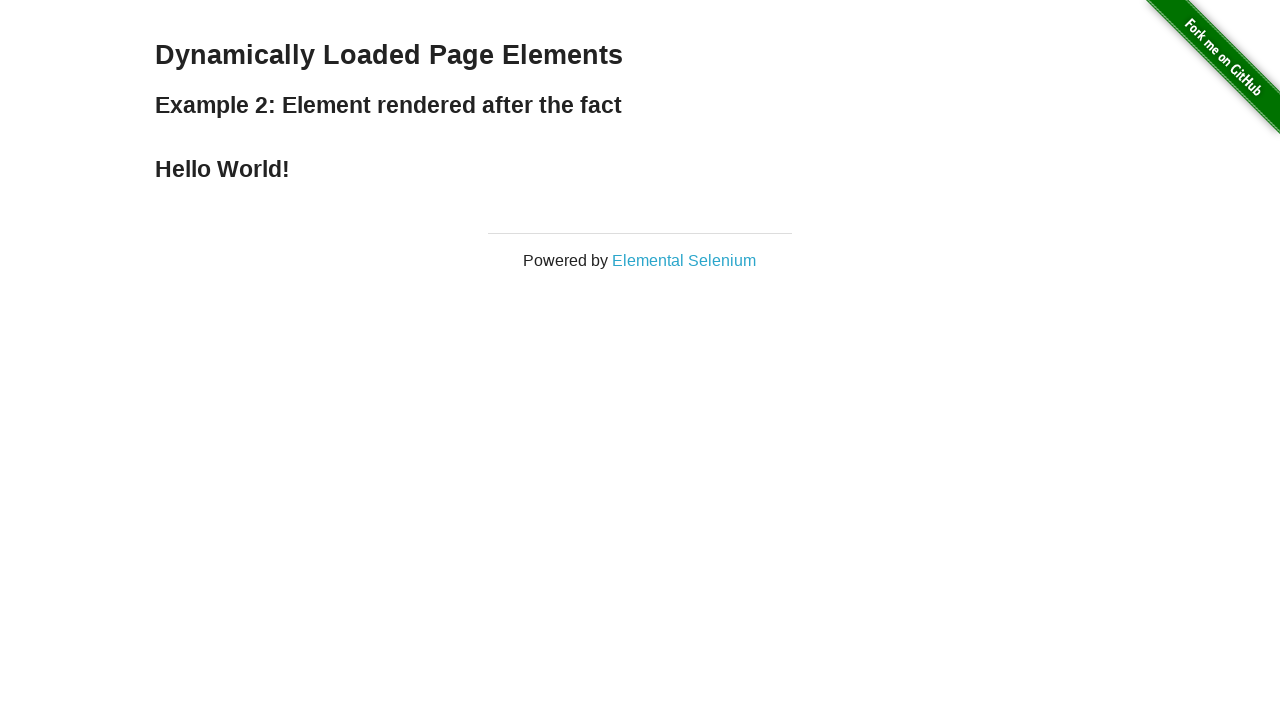